Tests opening multiple links from a footer section in new tabs using Ctrl+Enter, then iterates through all opened tabs to verify they loaded correctly

Starting URL: https://rahulshettyacademy.com/AutomationPractice/

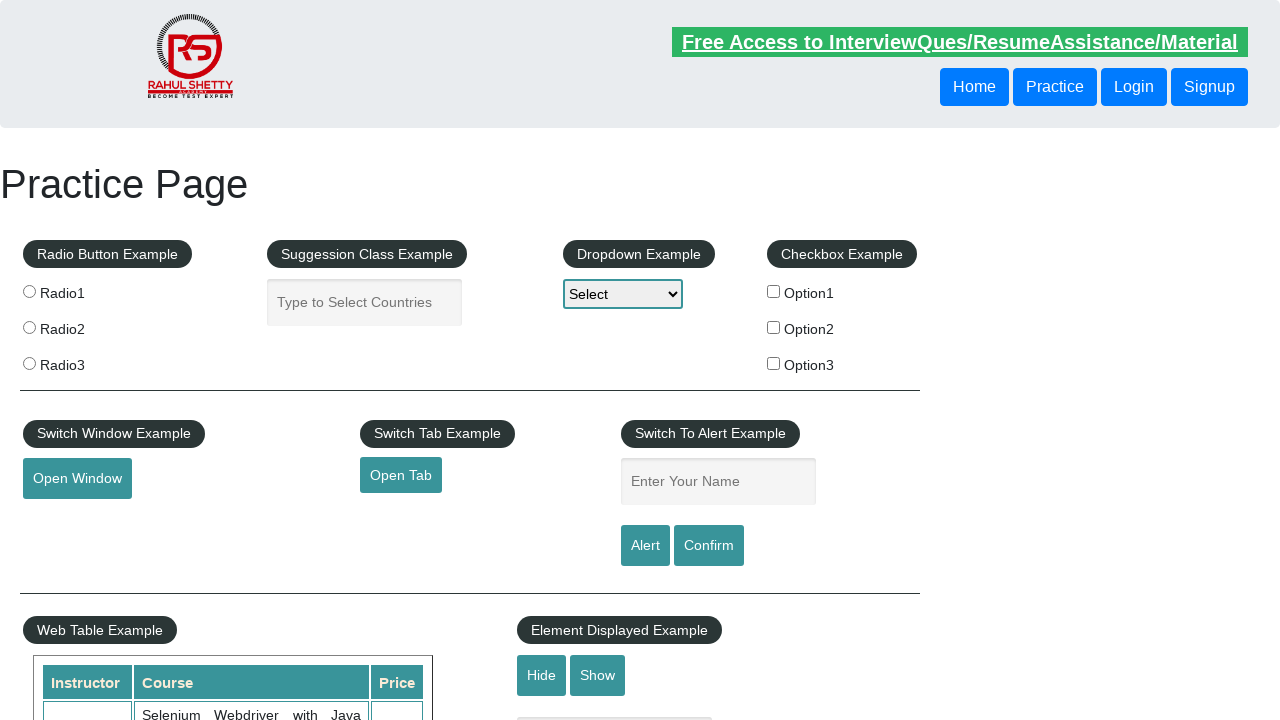

Navigated to https://rahulshettyacademy.com/AutomationPractice/
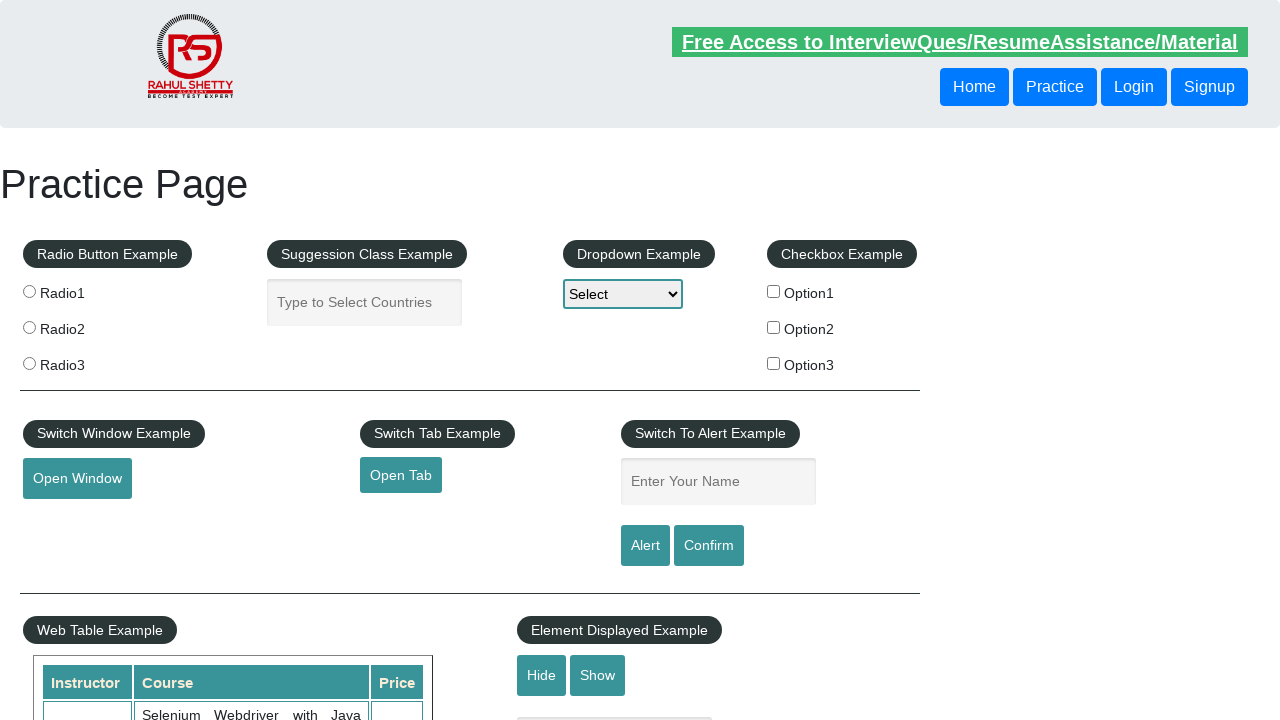

Located footer section with links
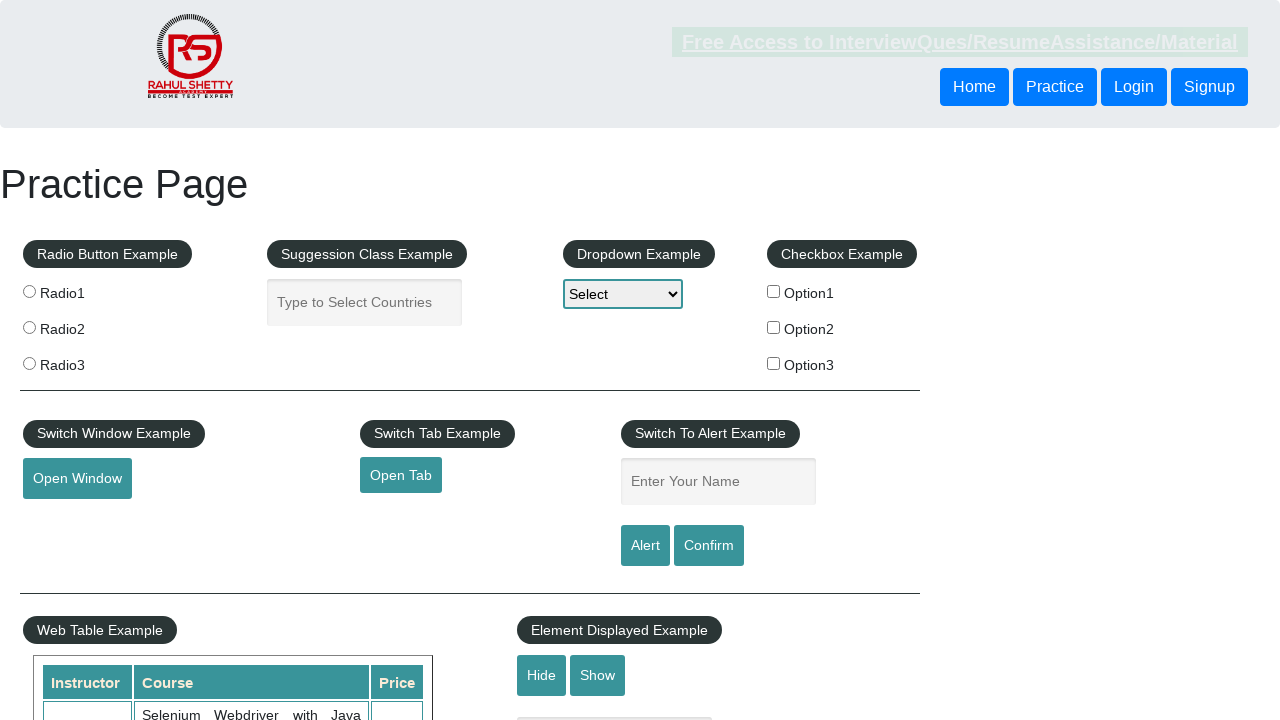

Located all anchor elements in footer section
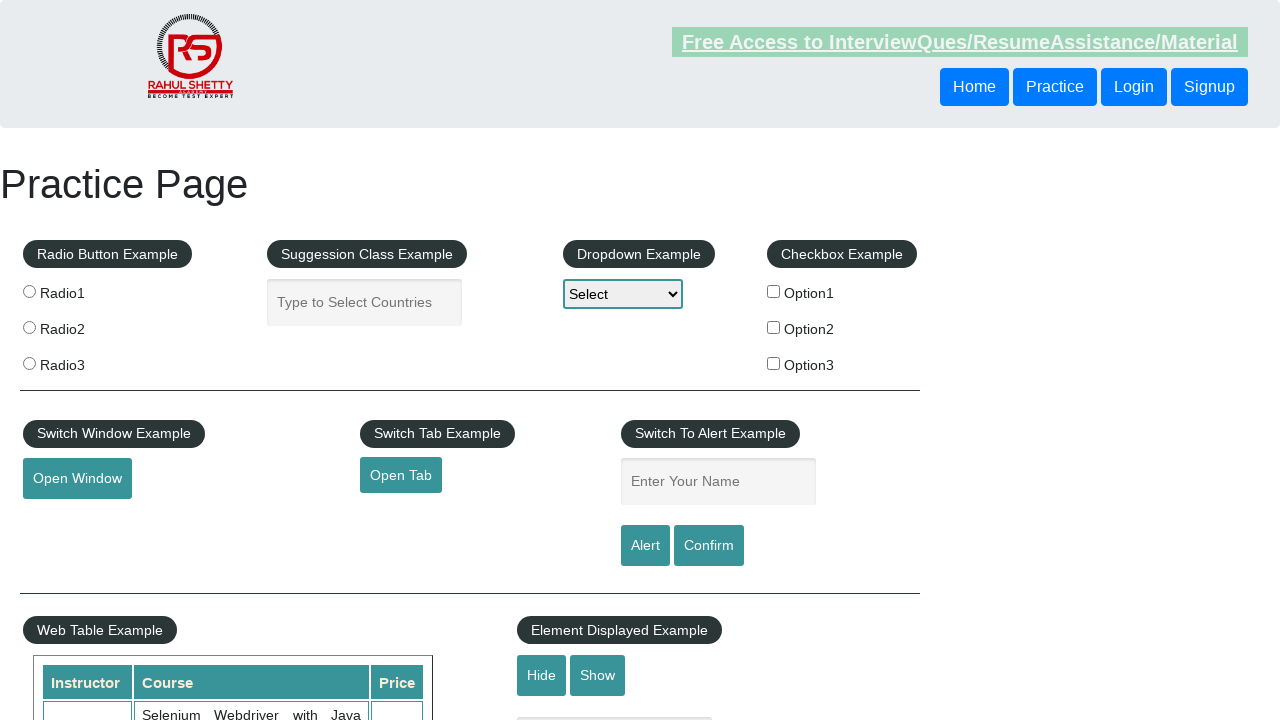

Found 5 links in footer section
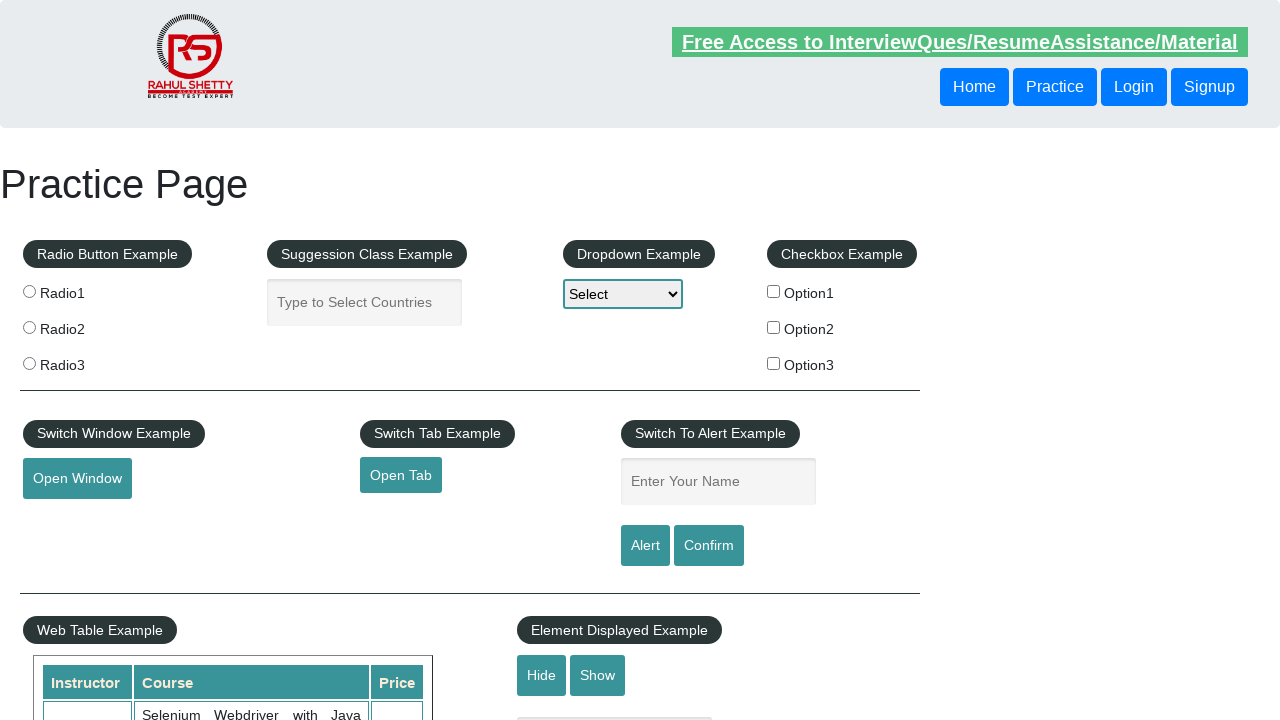

Opened link 1 in new tab using Ctrl+Click at (68, 520) on xpath=//table/tbody/tr/td[1]/ul >> a >> nth=1
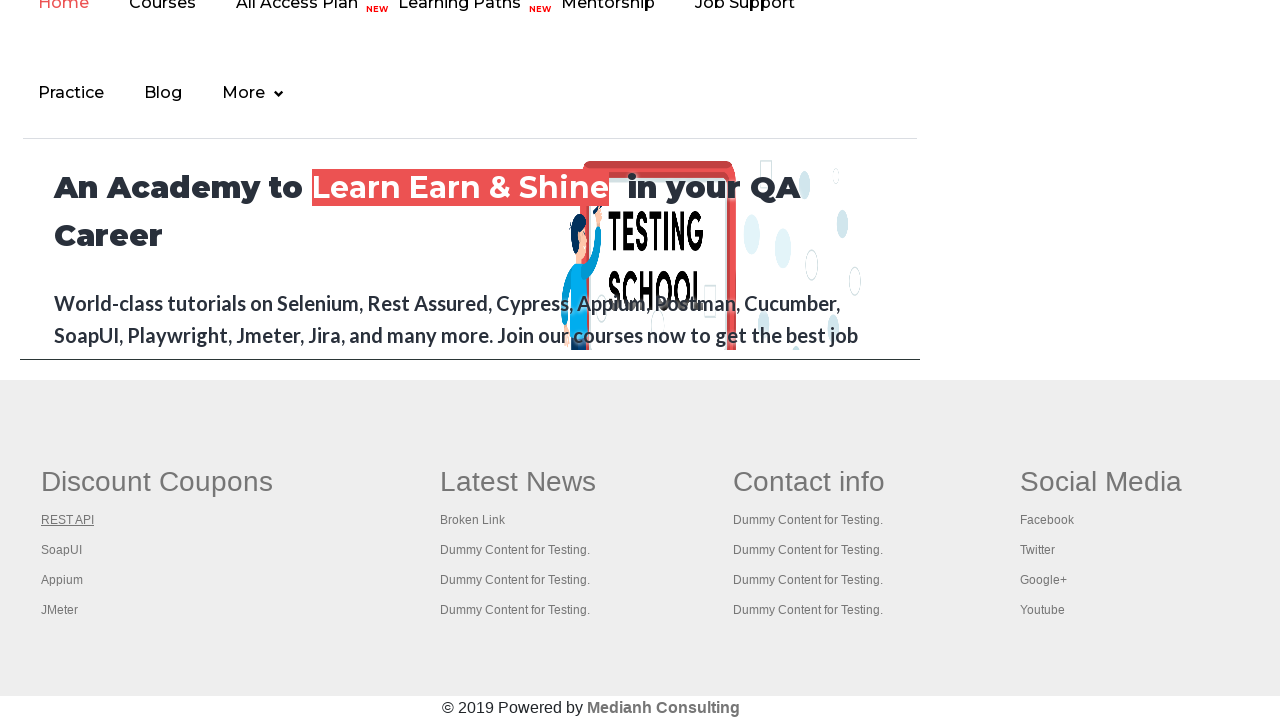

Stored new tab page object for link 1
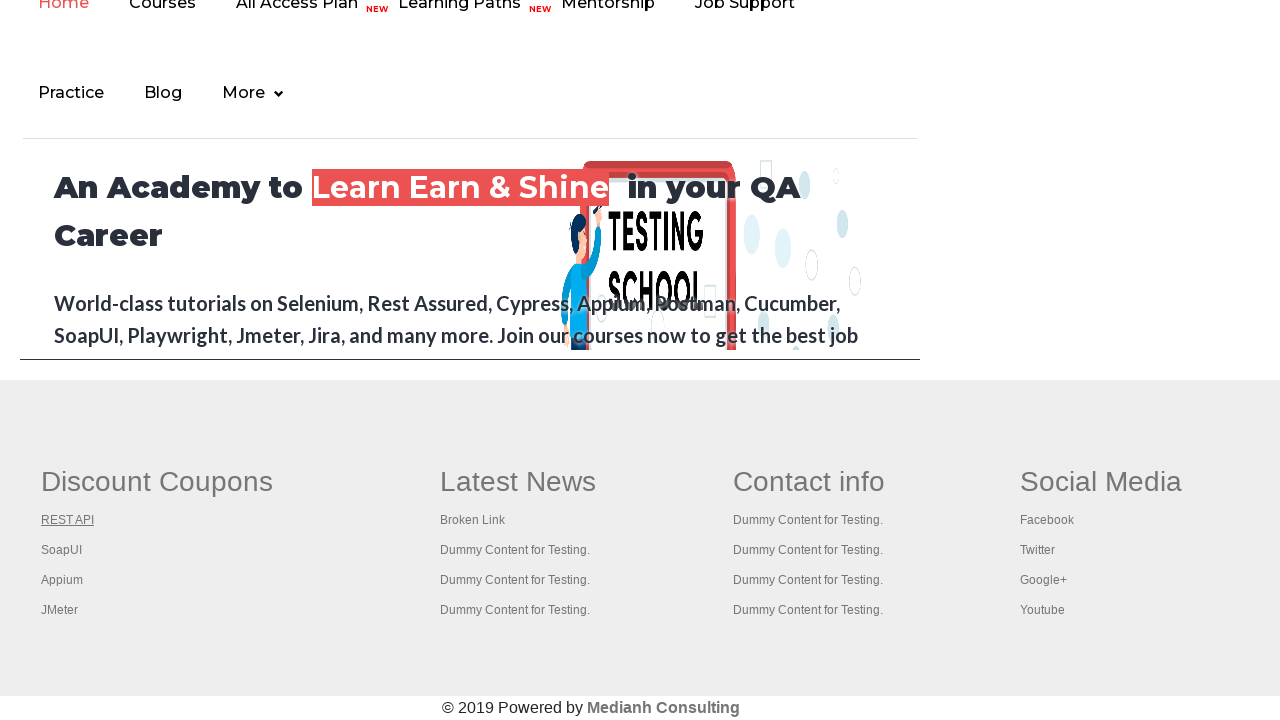

Opened link 2 in new tab using Ctrl+Click at (62, 550) on xpath=//table/tbody/tr/td[1]/ul >> a >> nth=2
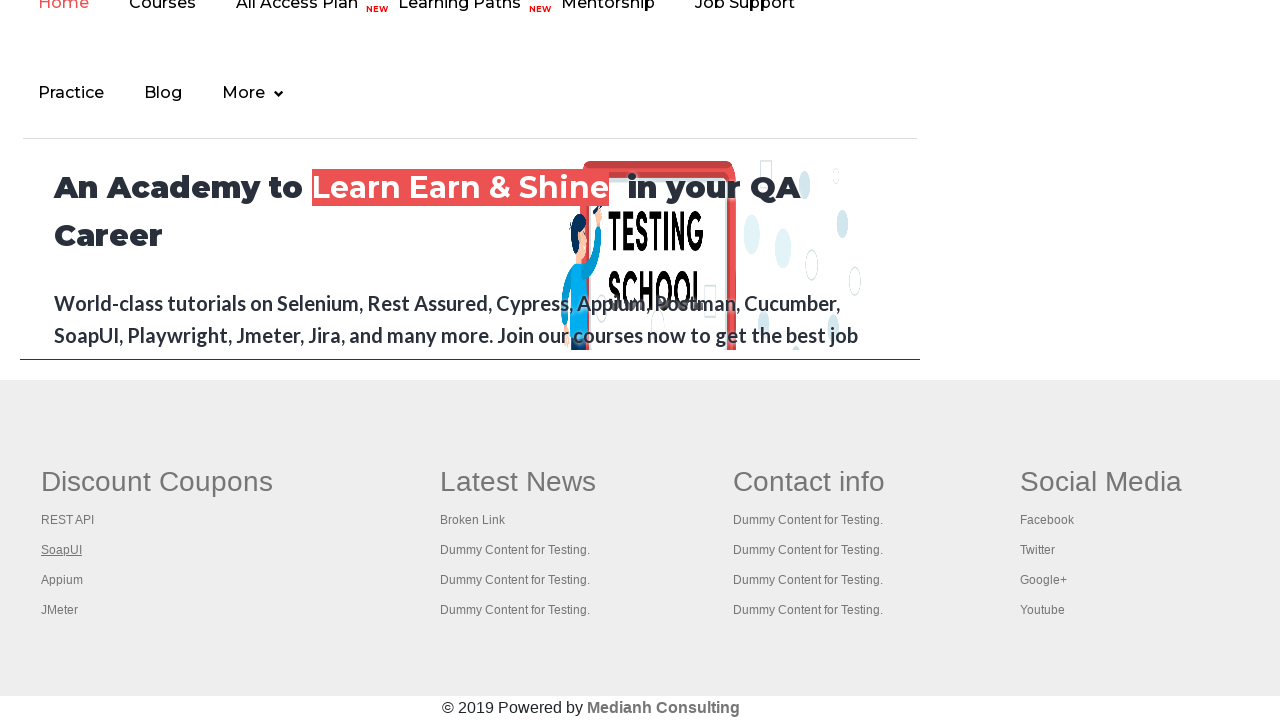

Stored new tab page object for link 2
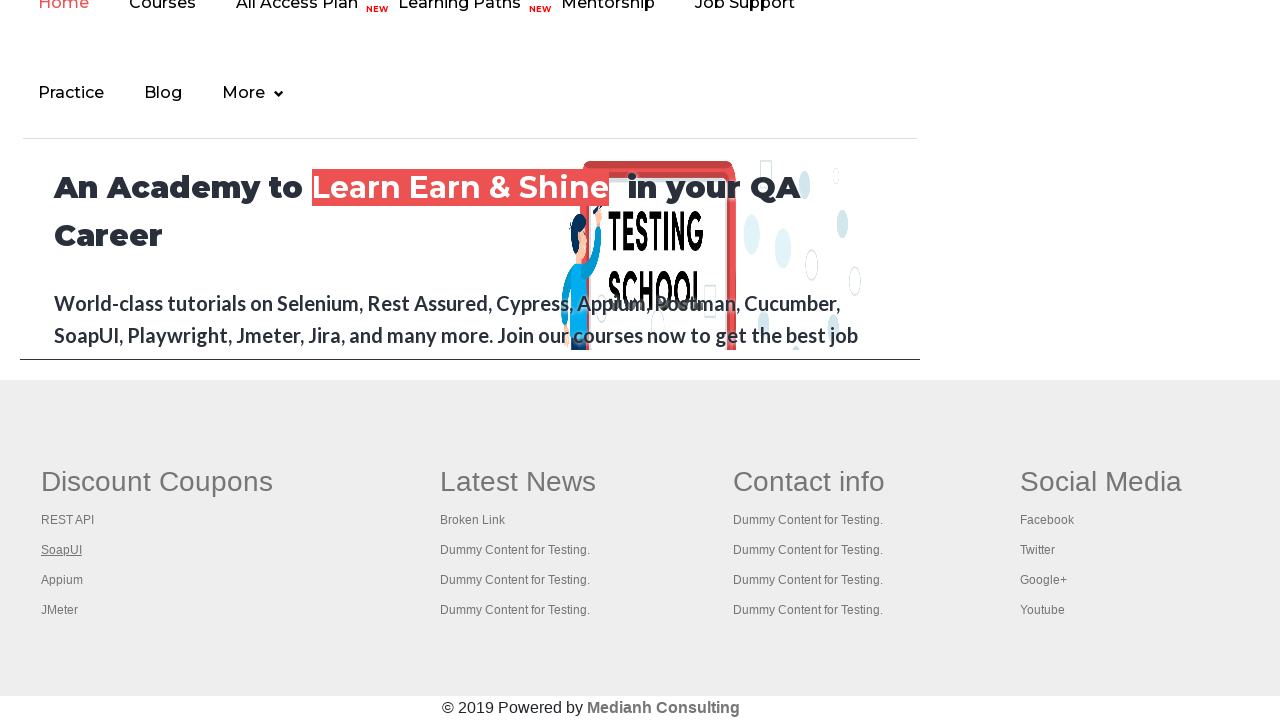

Opened link 3 in new tab using Ctrl+Click at (62, 580) on xpath=//table/tbody/tr/td[1]/ul >> a >> nth=3
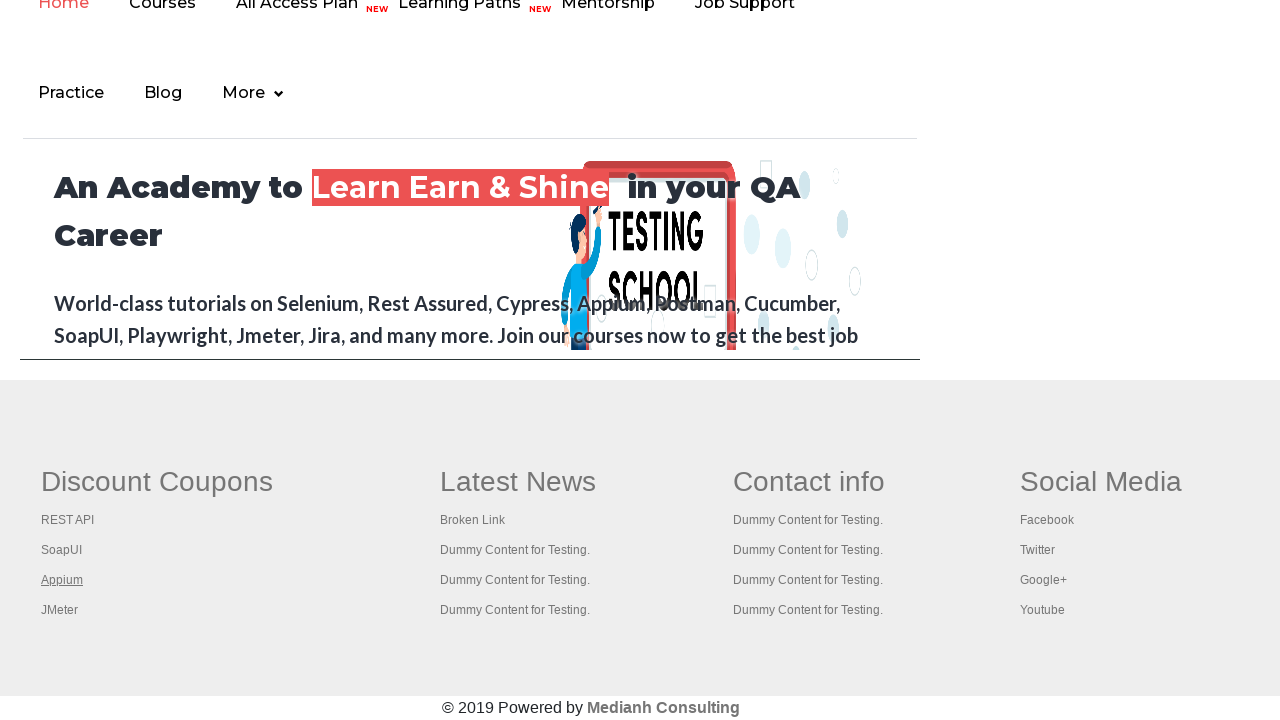

Stored new tab page object for link 3
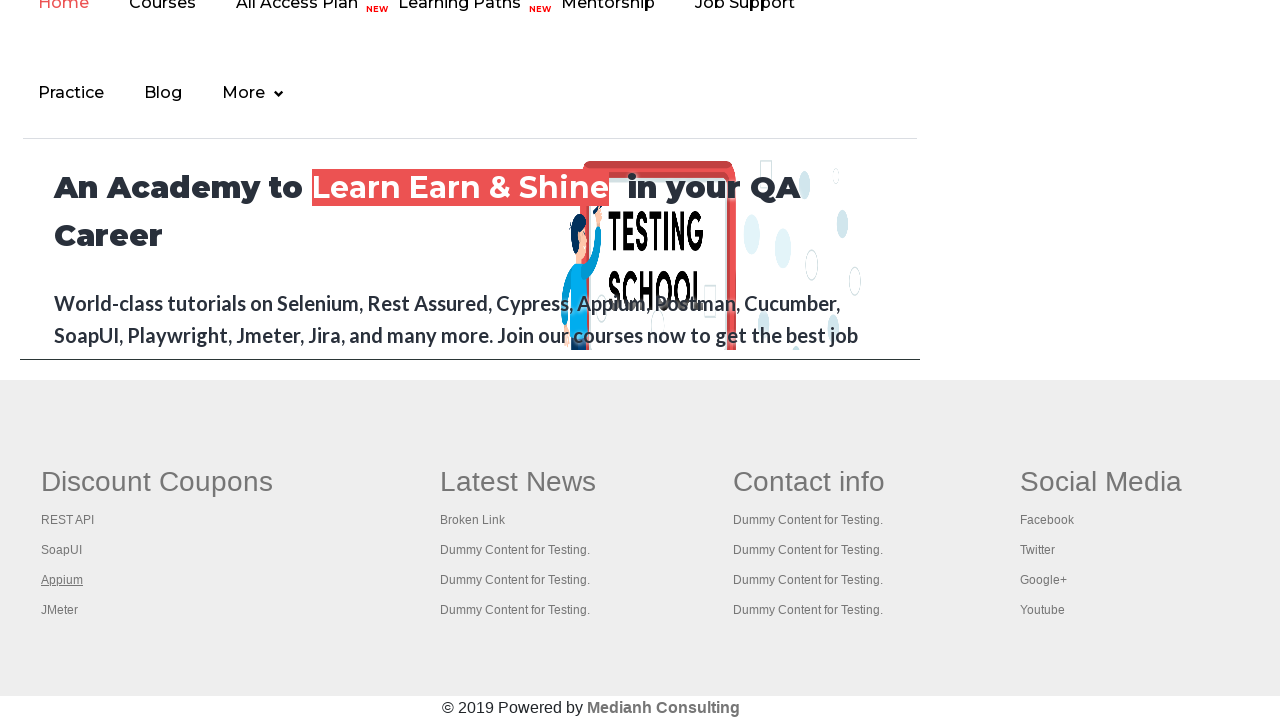

Opened link 4 in new tab using Ctrl+Click at (60, 610) on xpath=//table/tbody/tr/td[1]/ul >> a >> nth=4
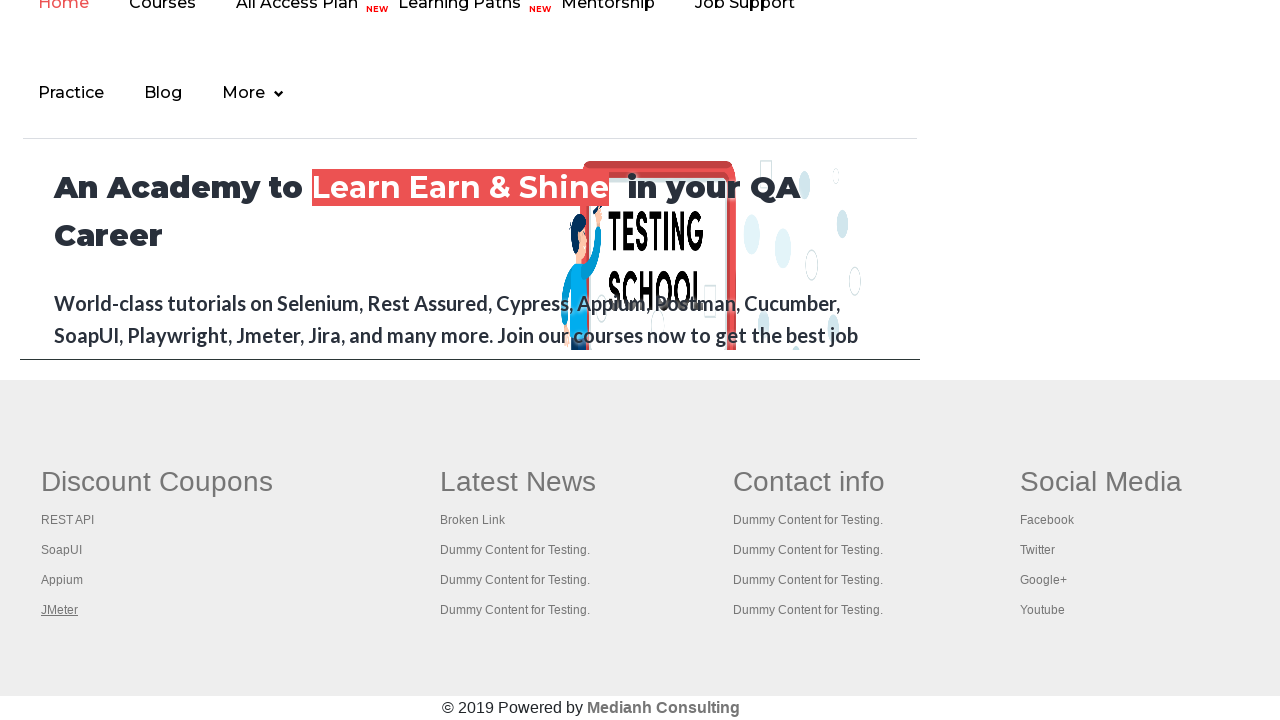

Stored new tab page object for link 4
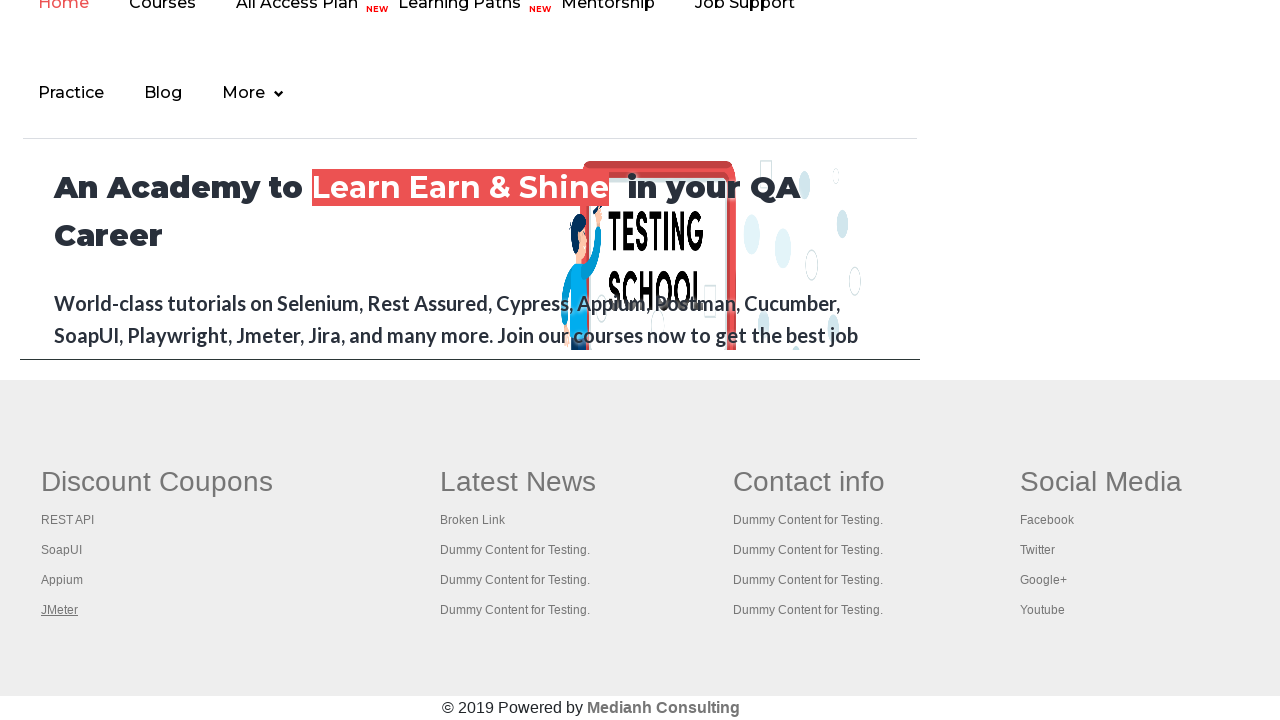

Waited for tab 1 to load (domcontentloaded state)
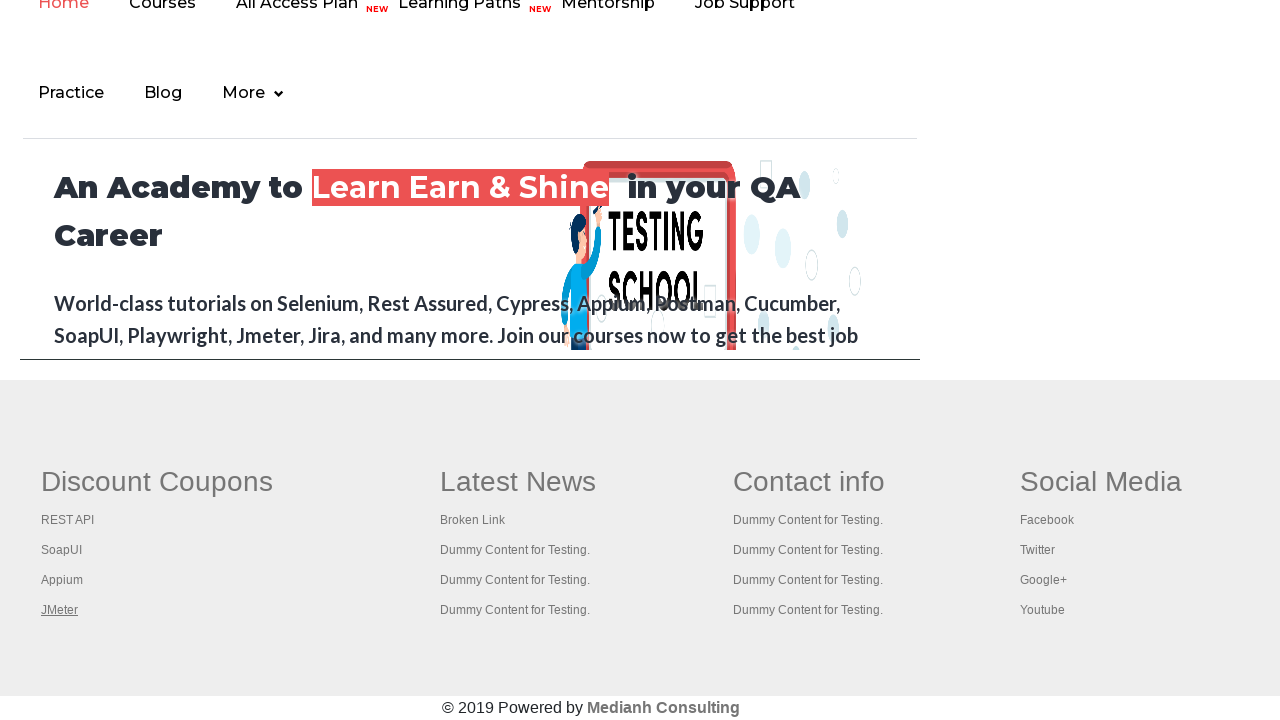

Verified tab 1 loaded successfully with title: 'REST API Tutorial'
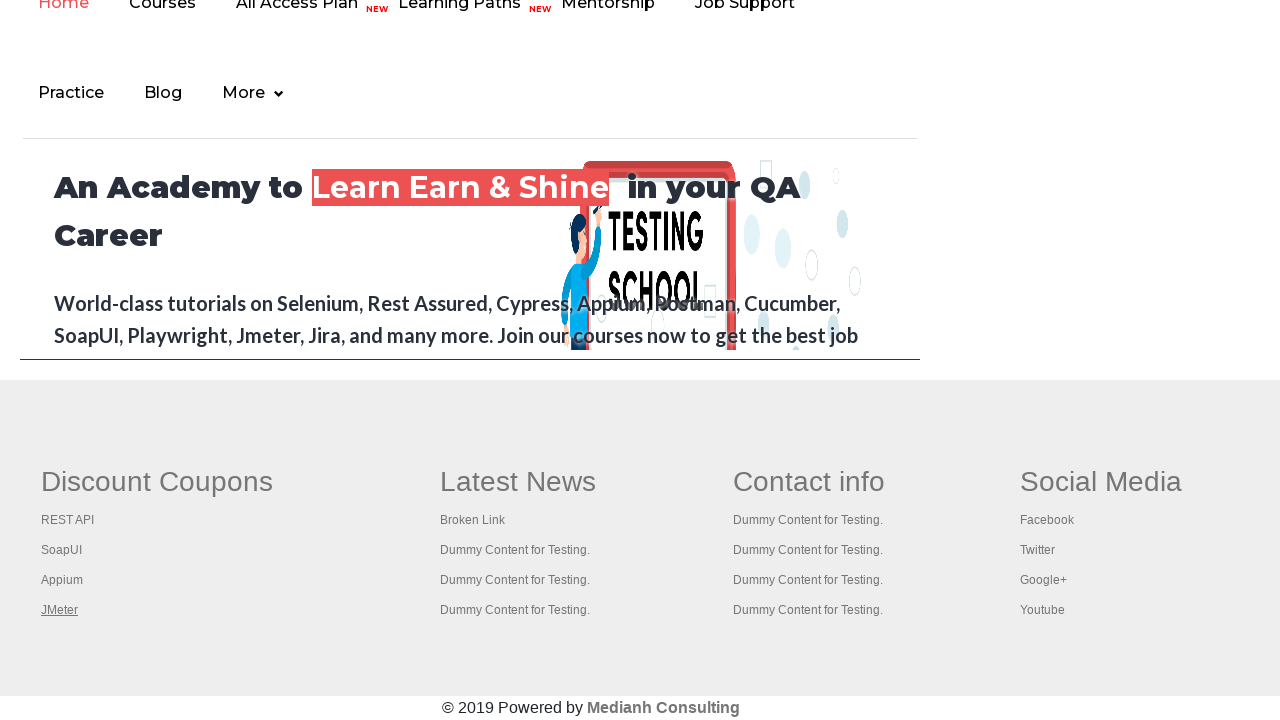

Waited for tab 2 to load (domcontentloaded state)
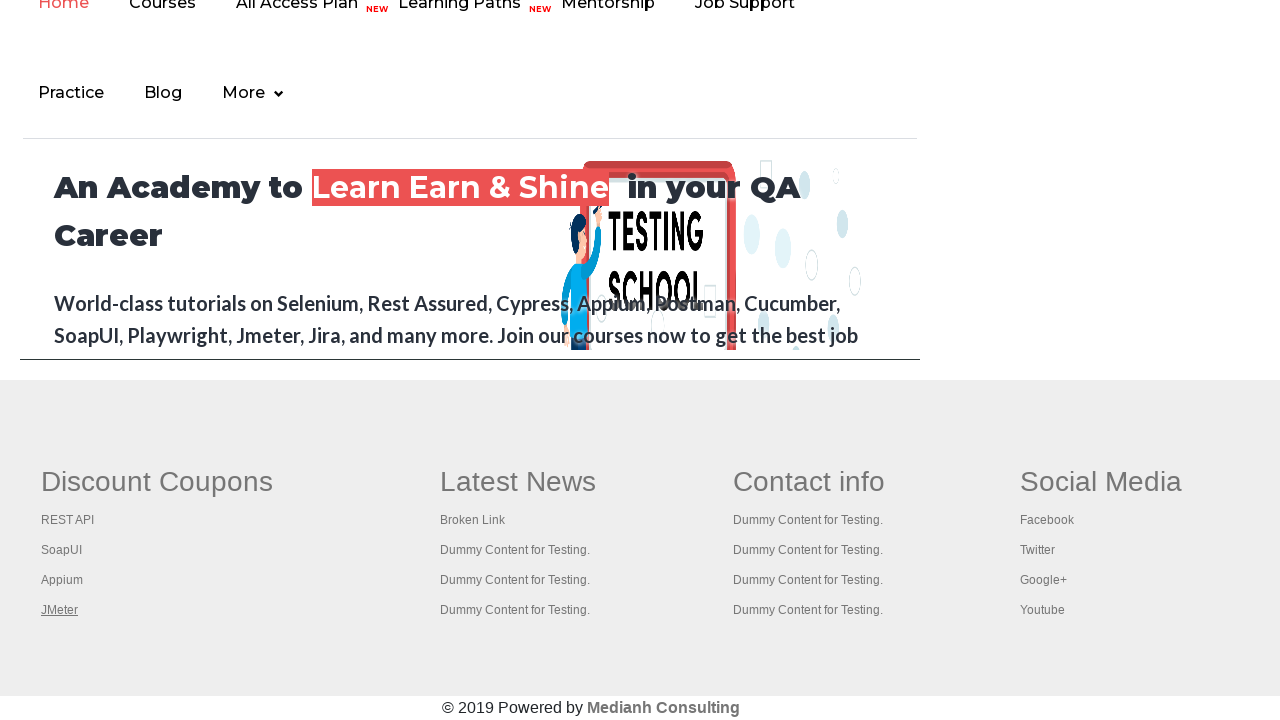

Verified tab 2 loaded successfully with title: 'The World’s Most Popular API Testing Tool | SoapUI'
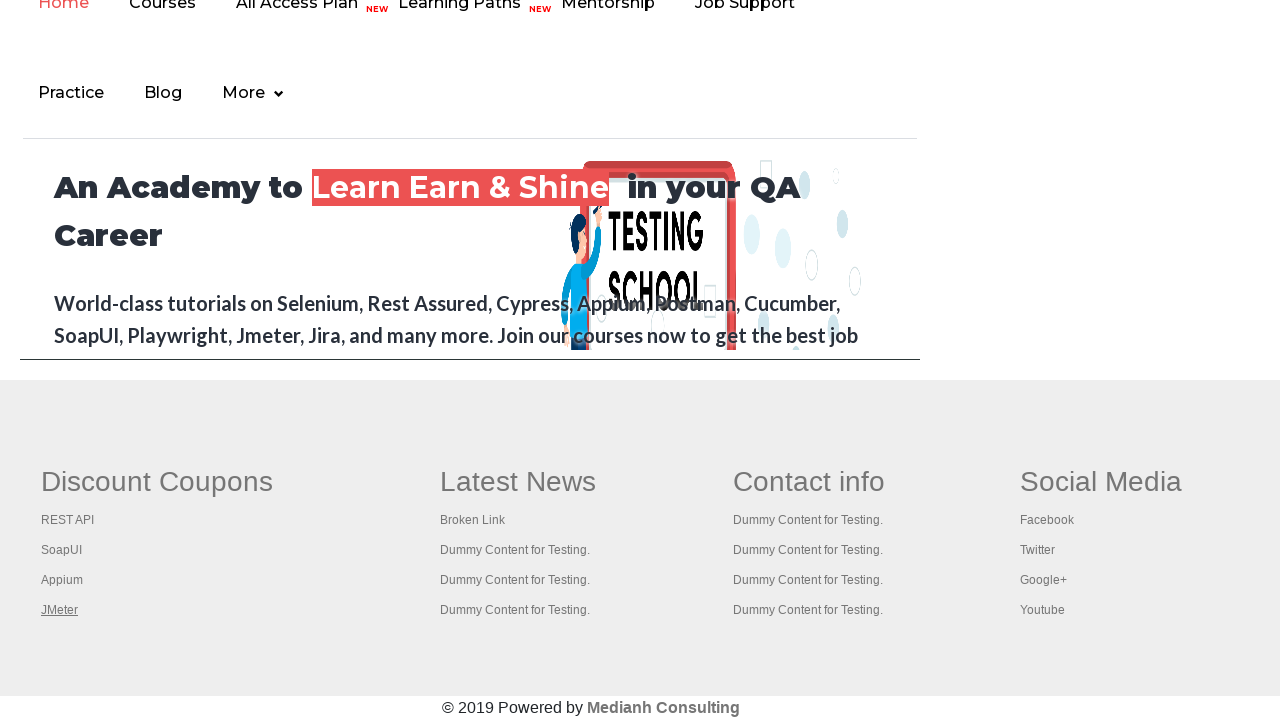

Waited for tab 3 to load (domcontentloaded state)
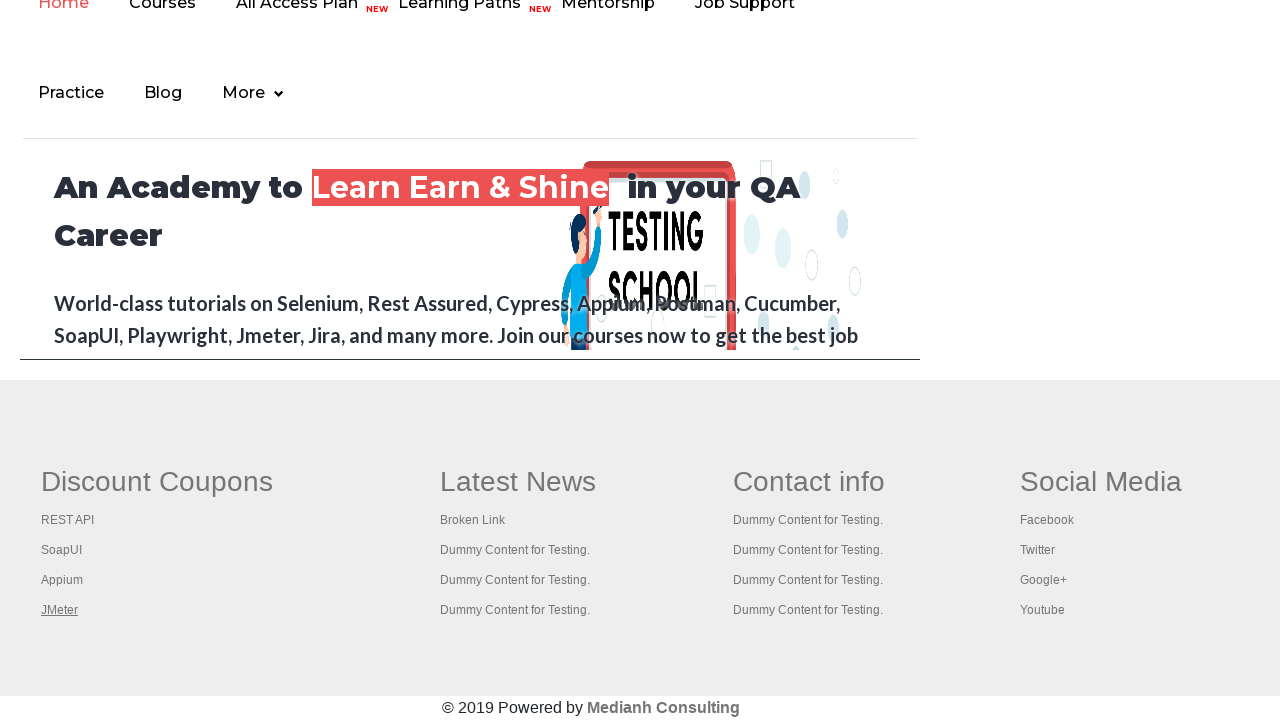

Verified tab 3 loaded successfully with title: 'Appium tutorial for Mobile Apps testing | RahulShetty Academy | Rahul'
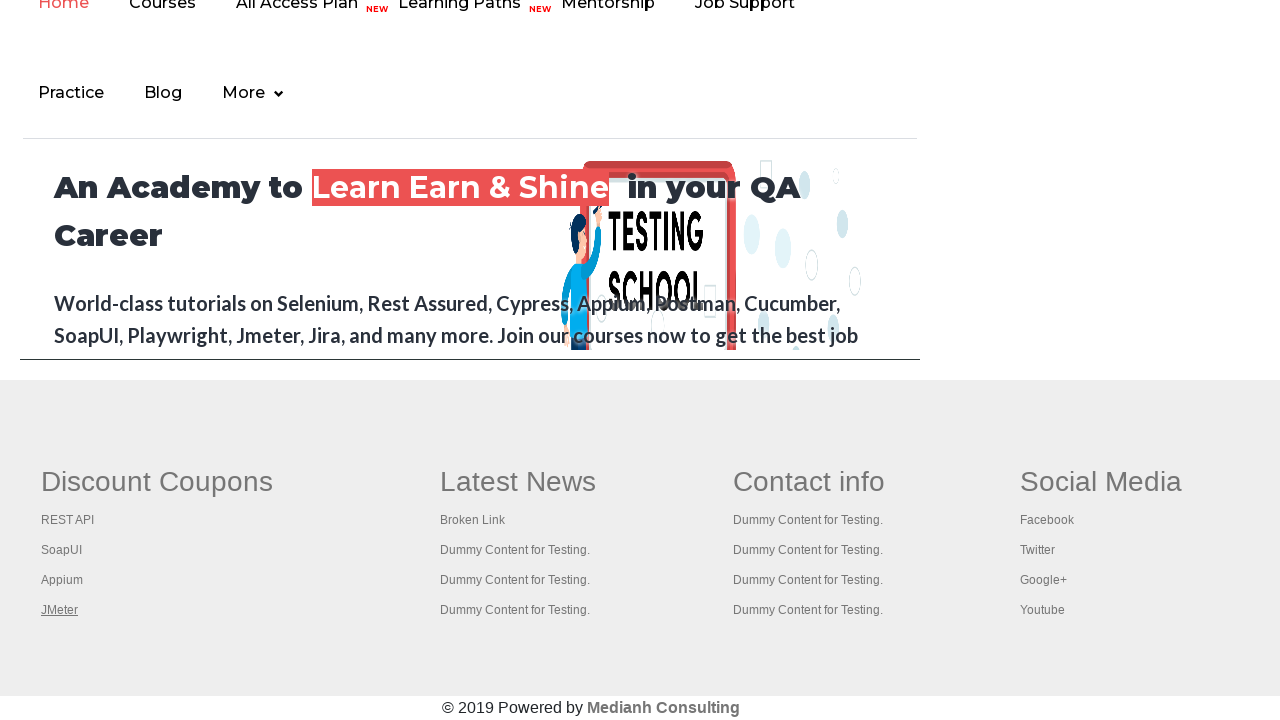

Waited for tab 4 to load (domcontentloaded state)
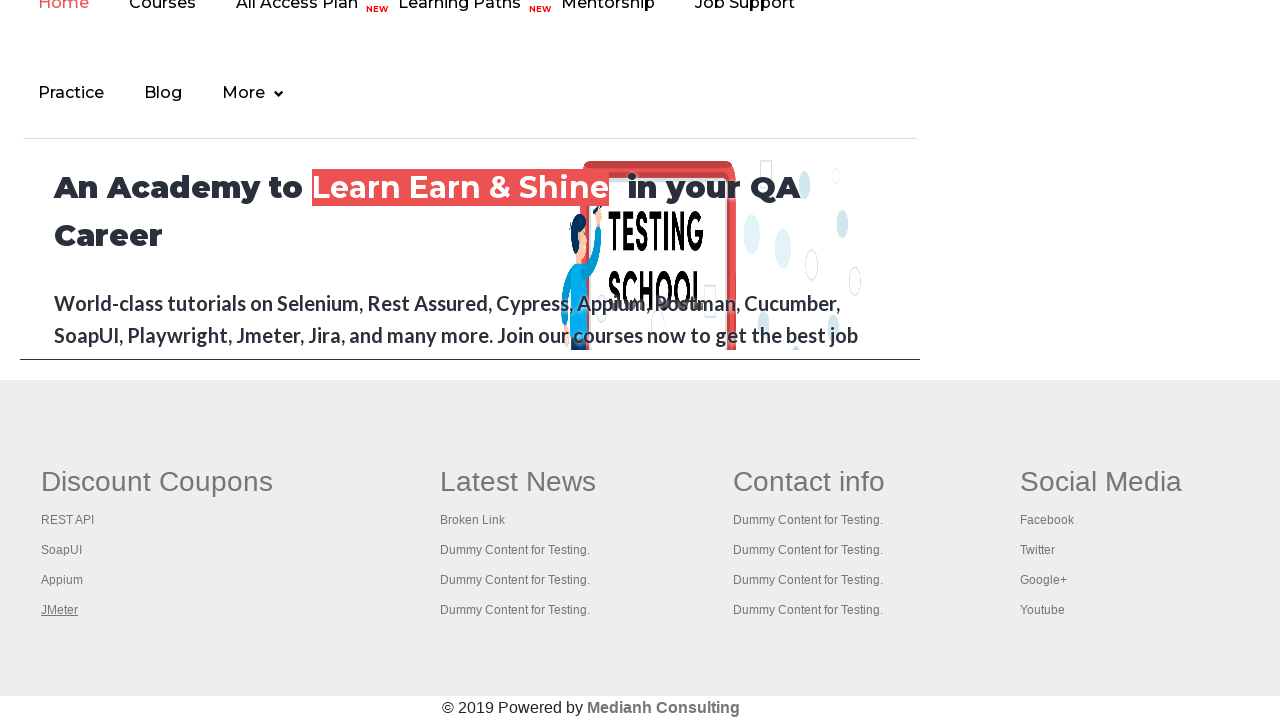

Verified tab 4 loaded successfully with title: 'Apache JMeter - Apache JMeter™'
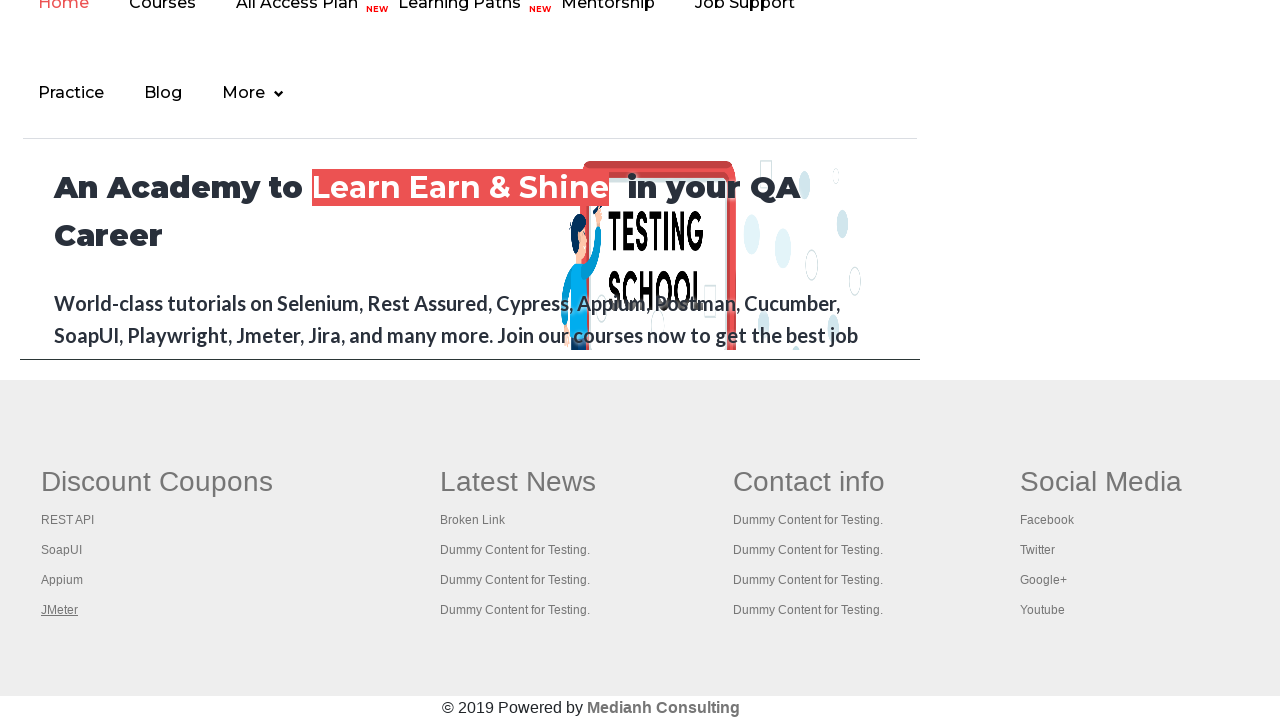

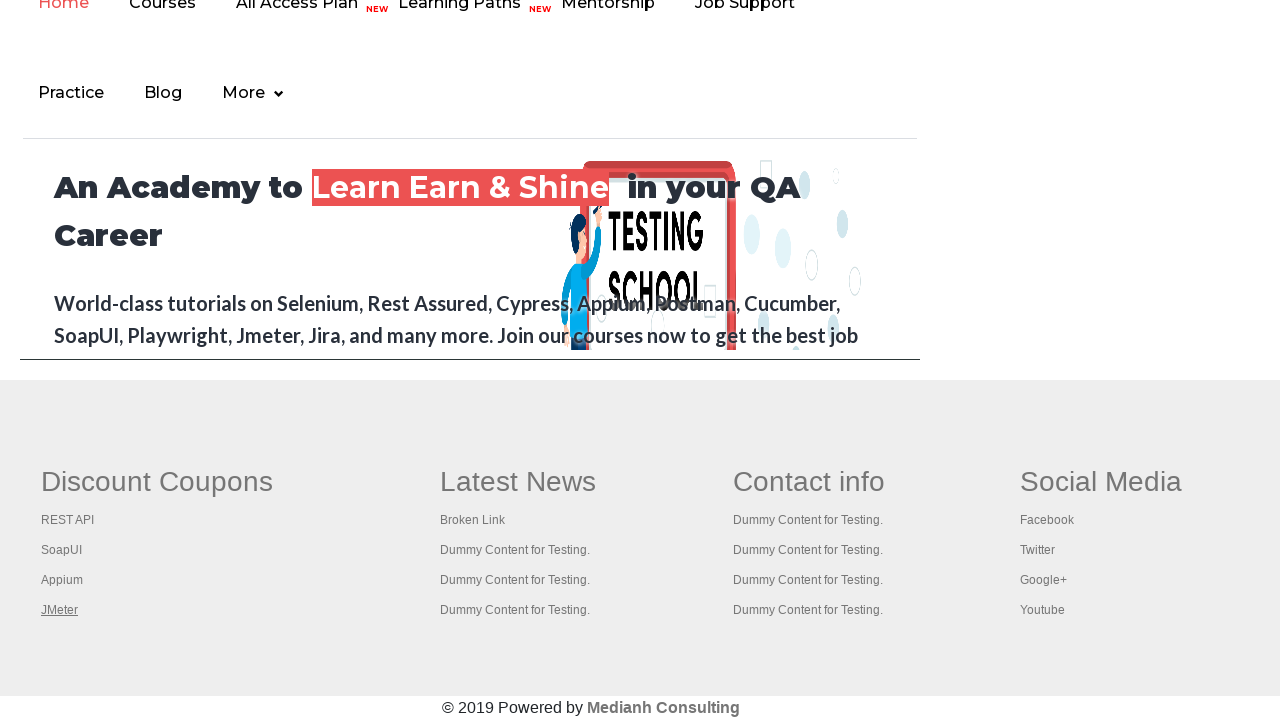